Tests a text box form by filling in user information including name, email, and addresses, then submitting the form

Starting URL: https://demoqa.com/text-box

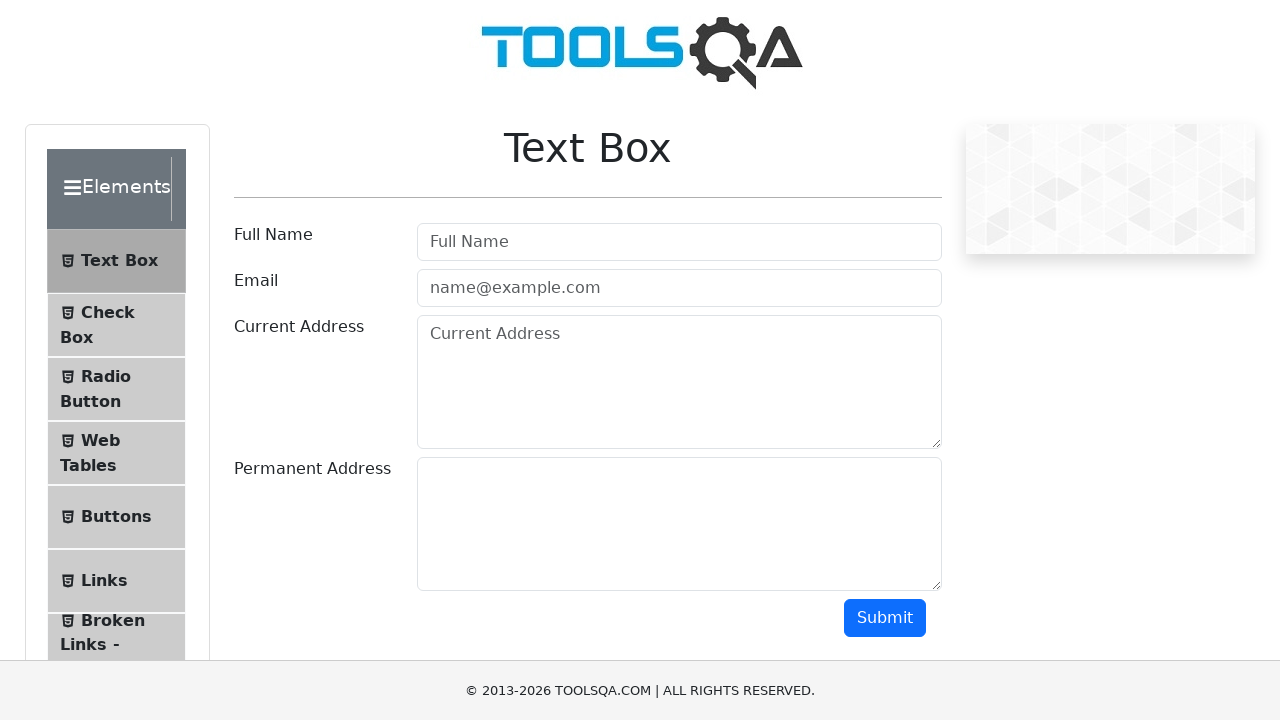

Filled in full name 'Sajana' on input#userName
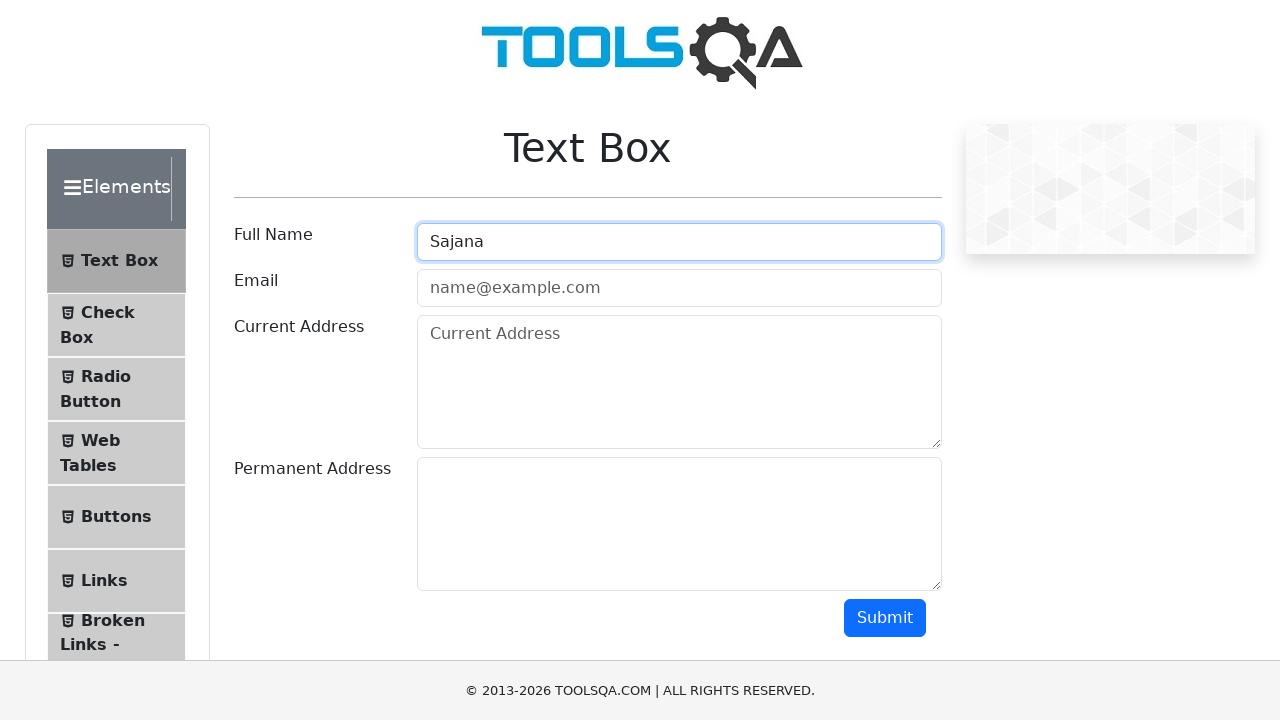

Filled in email address 'sajana111@gmail.com' on input#userEmail
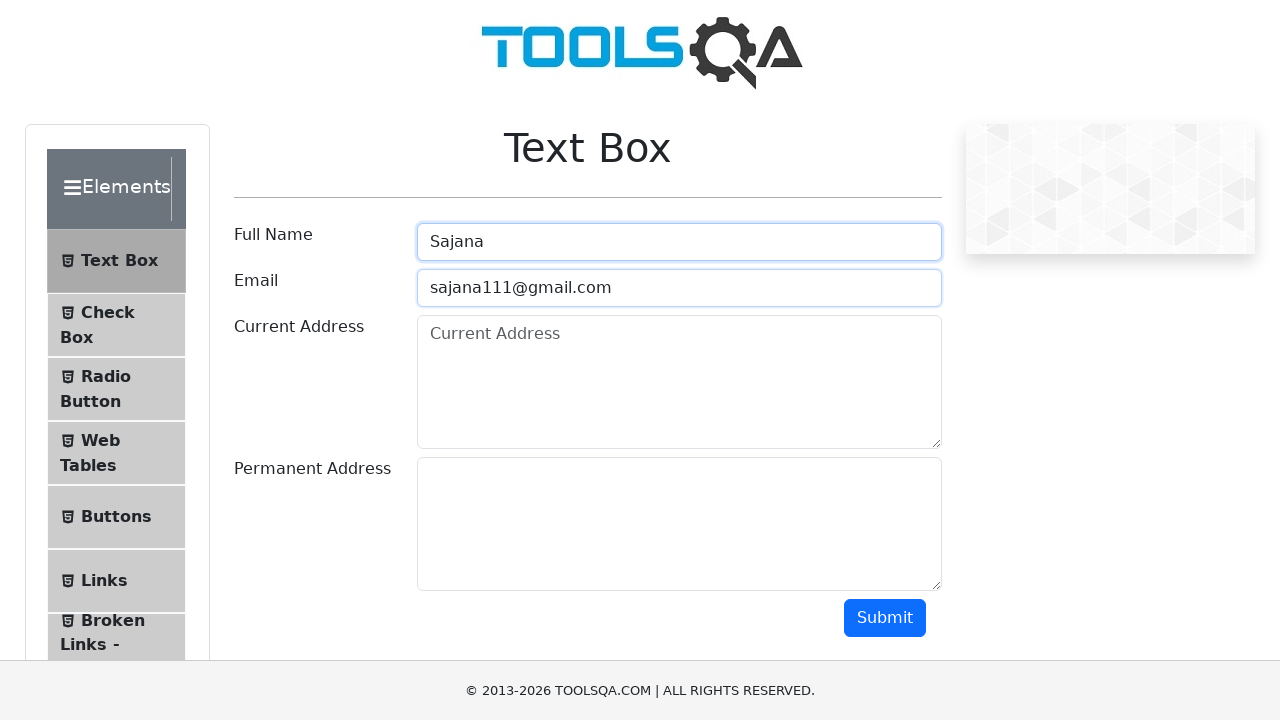

Filled in current address 'Virginia, USA' on textarea[placeholder='Current Address']
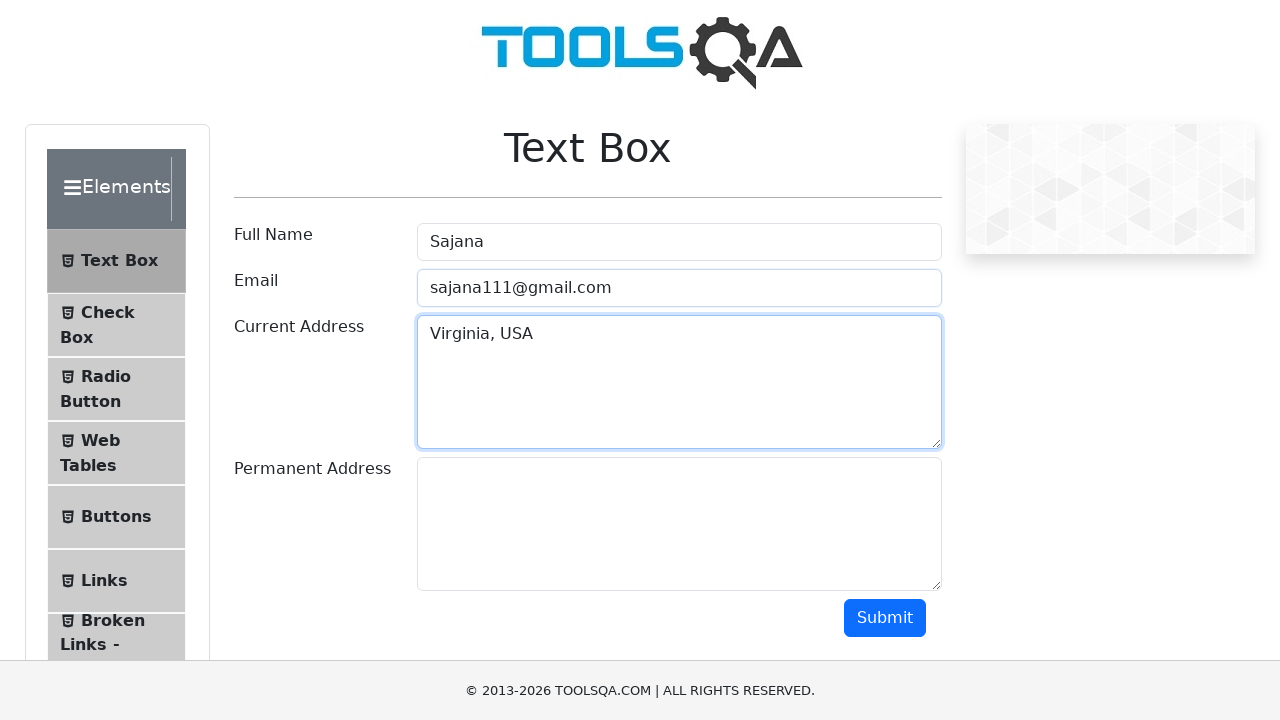

Filled in permanent address 'Gainesville VA, USA' on textarea#permanentAddress
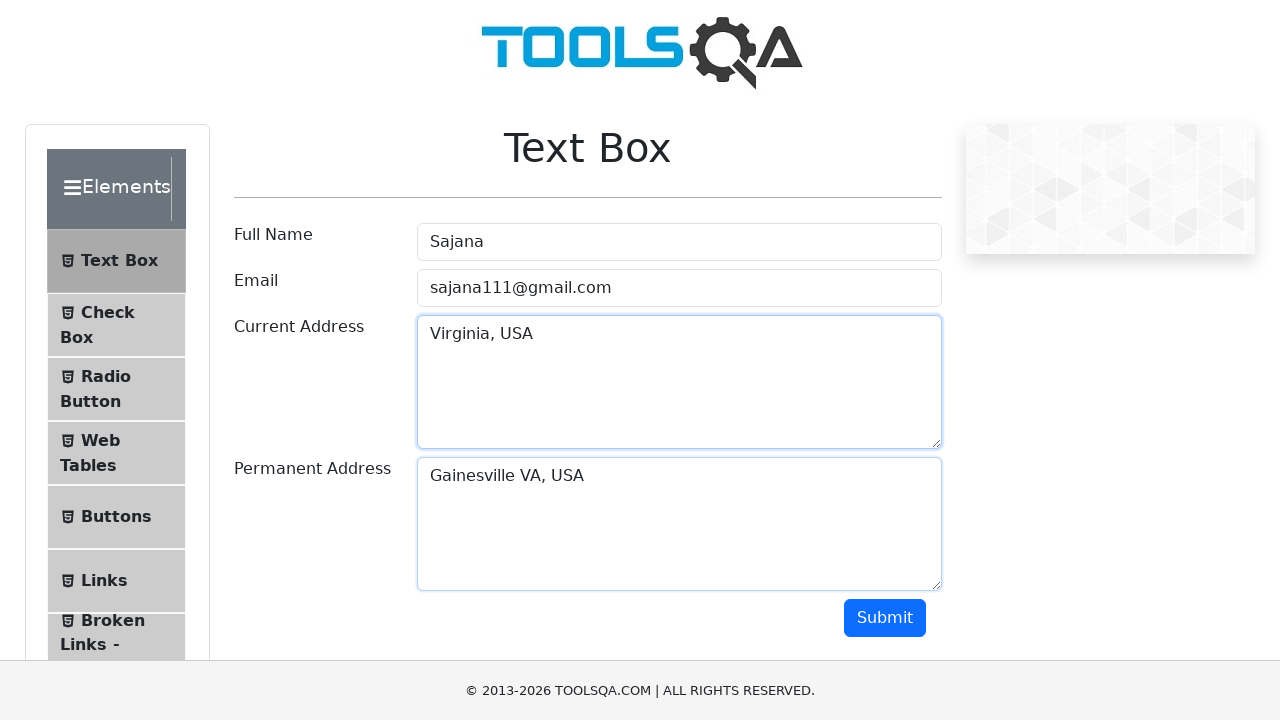

Clicked submit button to submit the form at (885, 618) on button:has-text('Submit')
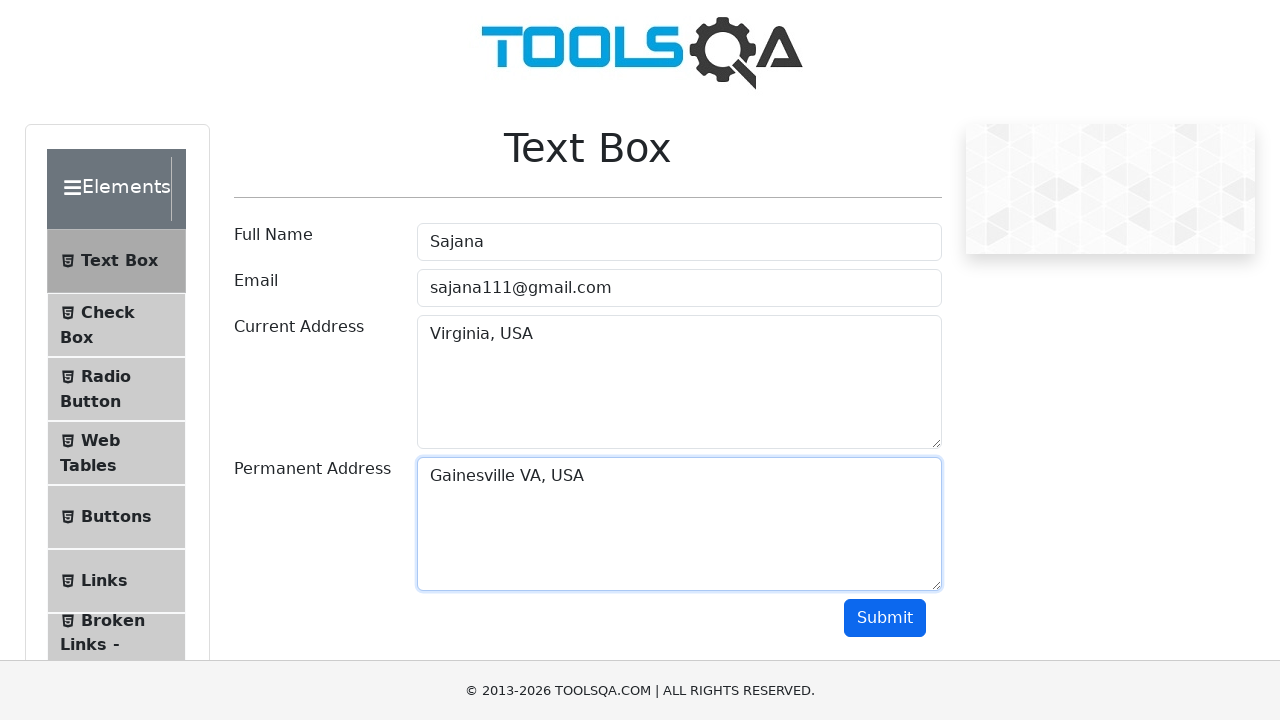

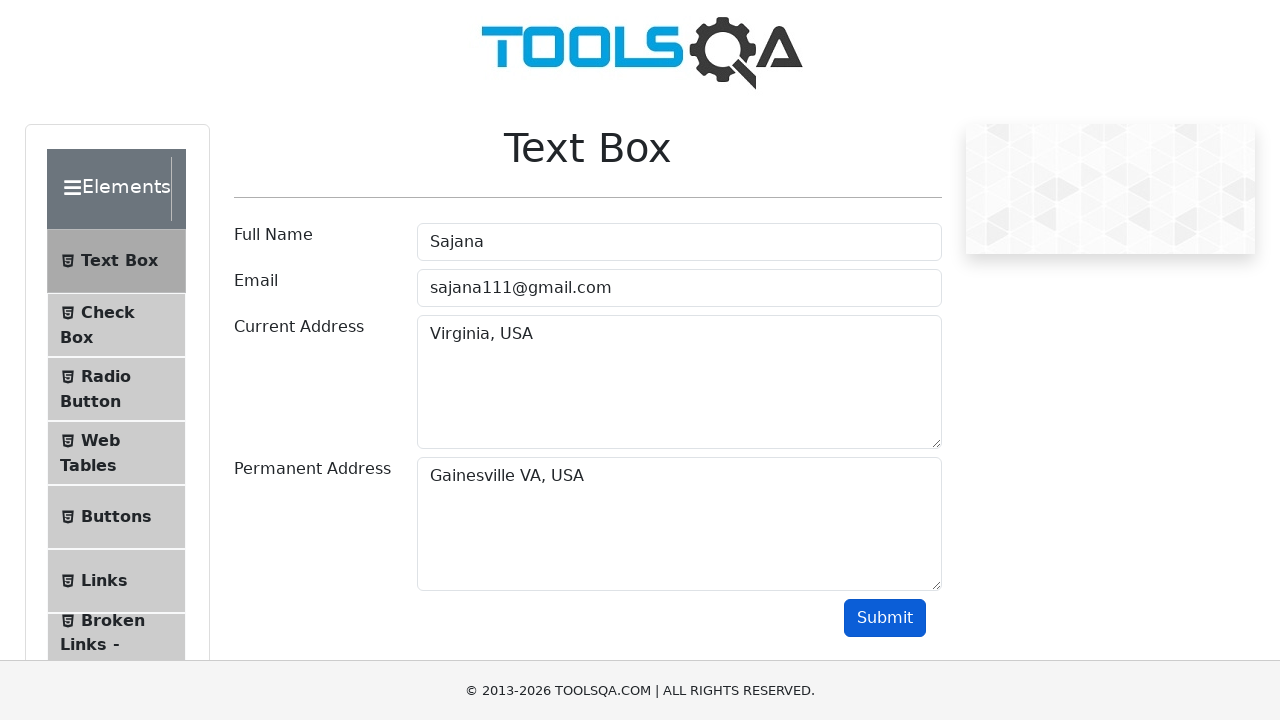